Tests browser multi-tab handling by clicking social media links (LinkedIn, Facebook, Twitter, YouTube) that open new tabs, then iterates through all tabs and closes the child tabs while keeping the parent tab open.

Starting URL: https://opensource-demo.orangehrmlive.com/web/index.php/auth/login

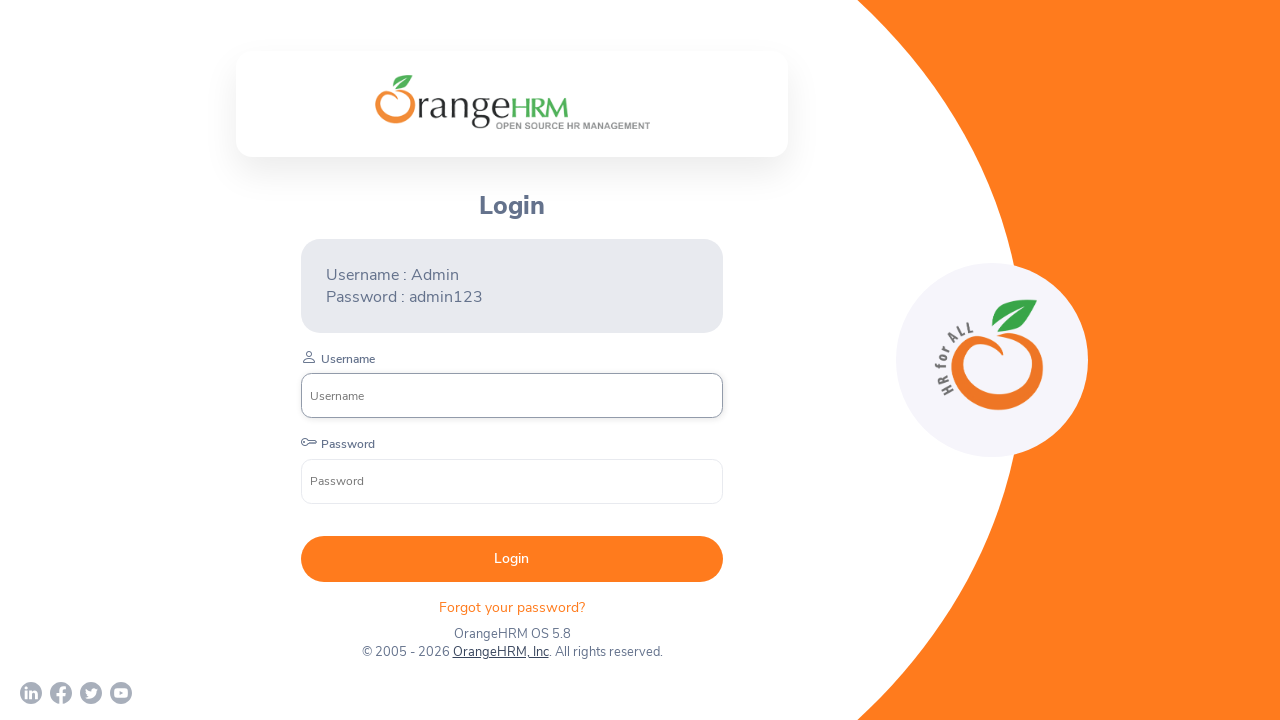

Waited for page to load with networkidle state
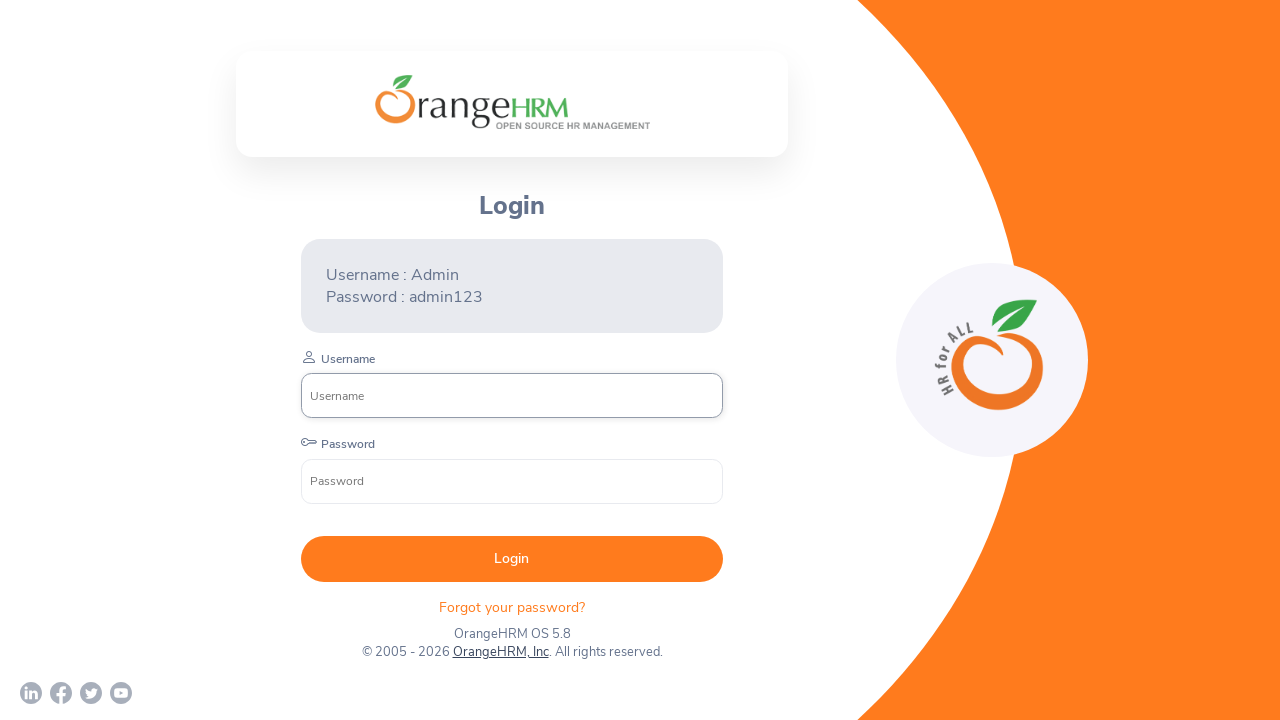

Stored parent page reference
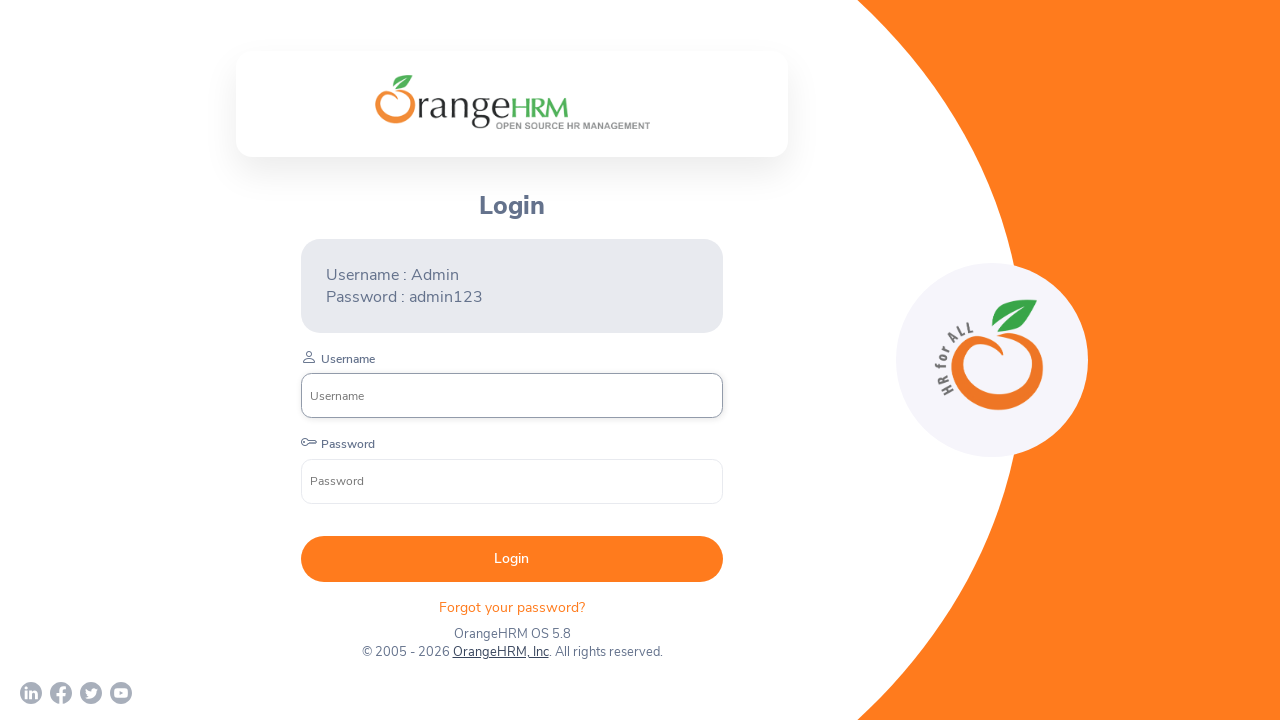

Clicked LinkedIn link and new tab opened at (31, 693) on a[href*='linkedin']
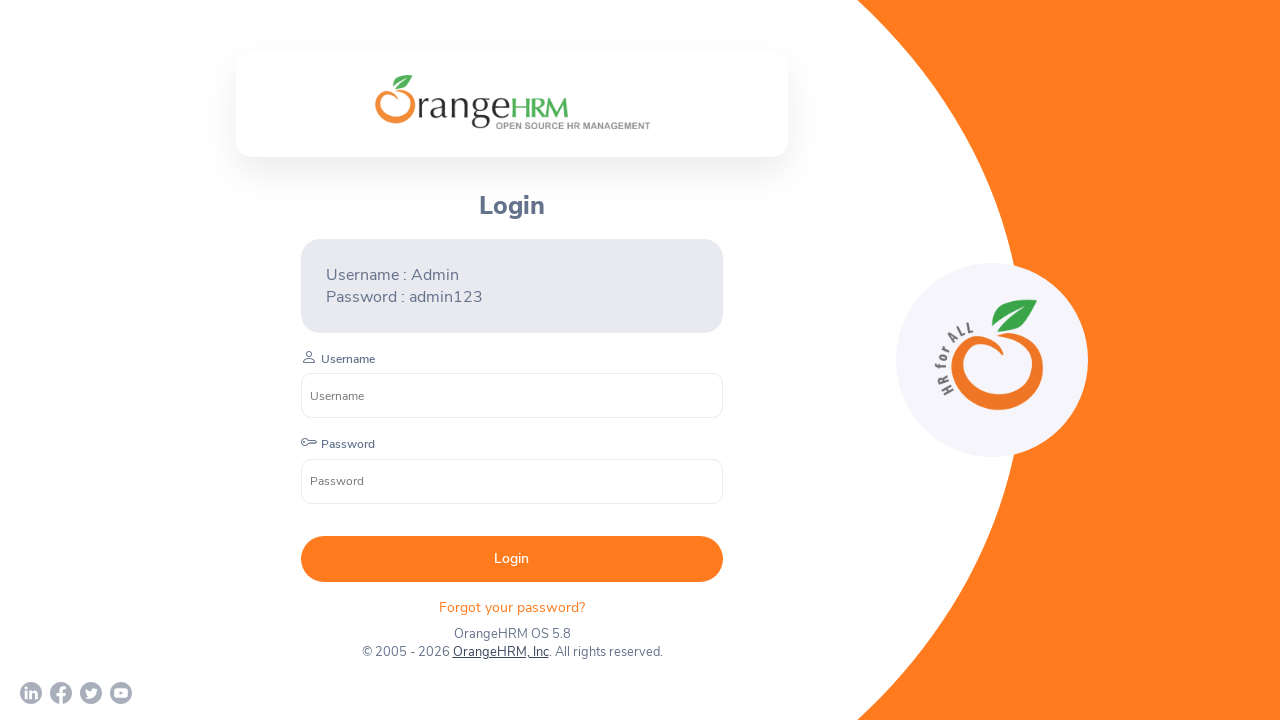

Clicked Facebook link and new tab opened at (61, 693) on a[href*='facebook']
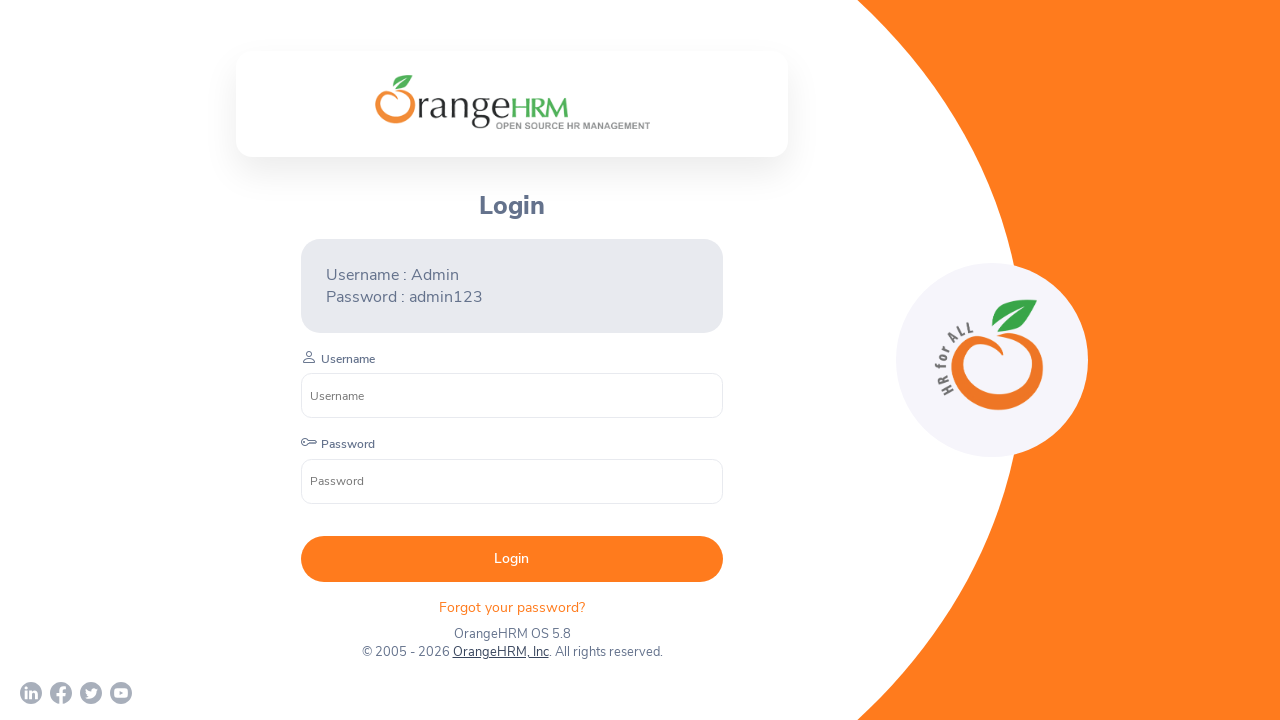

Clicked Twitter link and new tab opened at (91, 693) on a[href*='twitter']
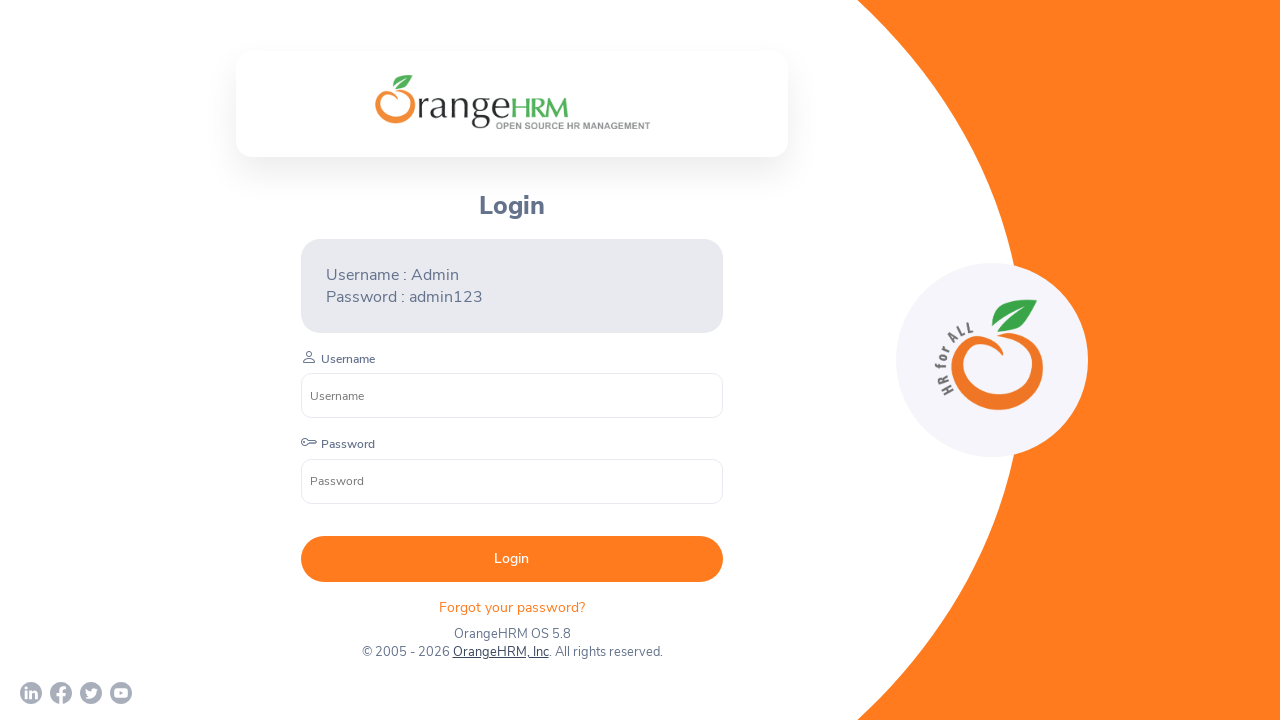

Clicked YouTube link and new tab opened at (121, 693) on a[href*='youtube']
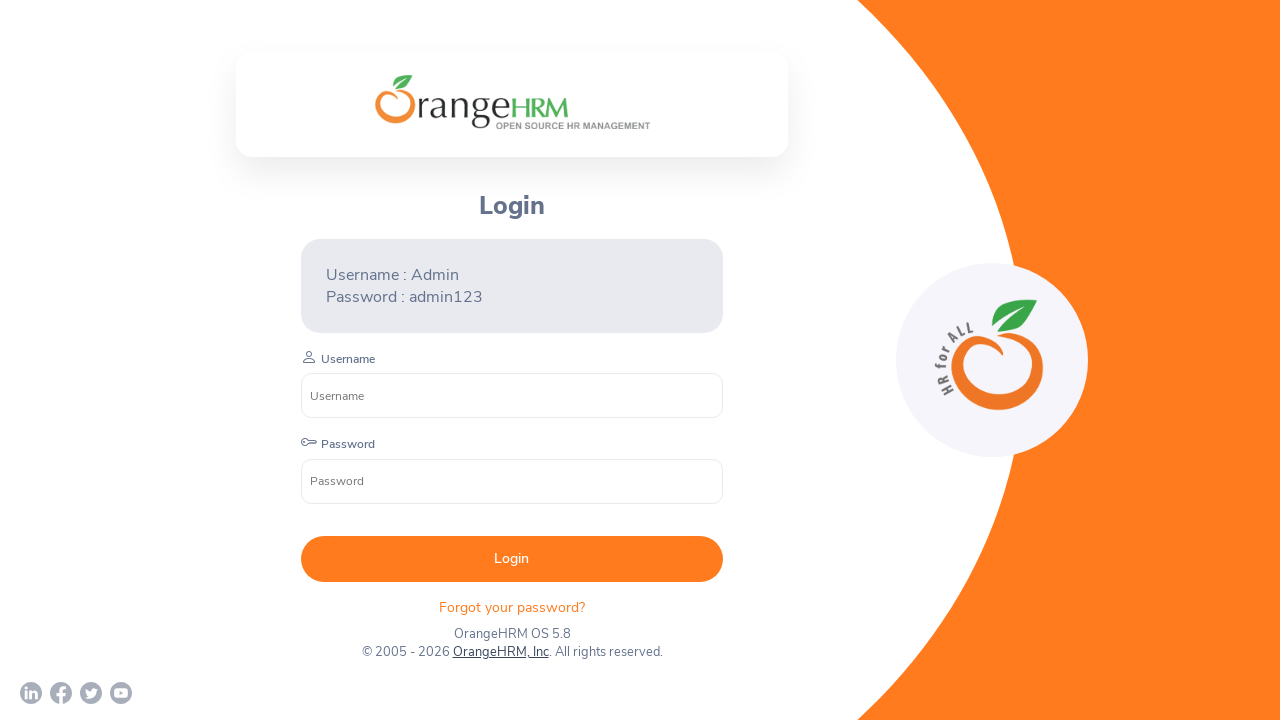

Retrieved all pages in context - total 5 tabs
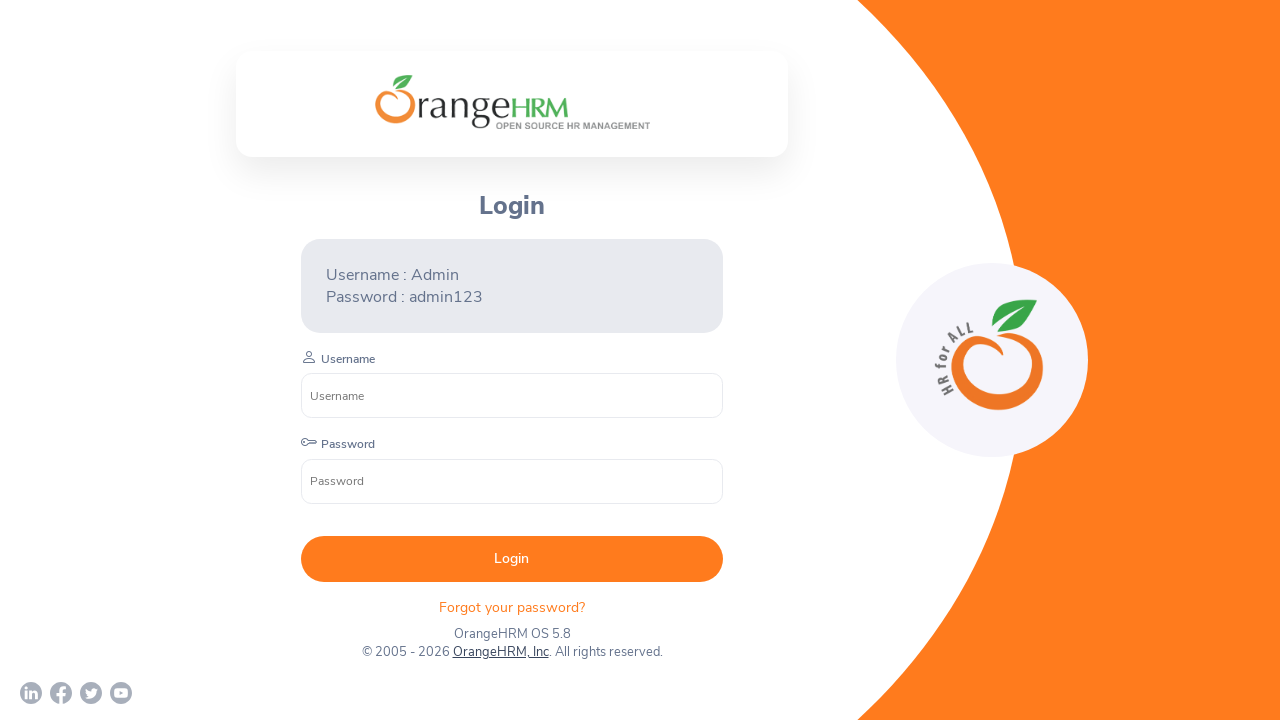

Closed a child tab while keeping parent tab open
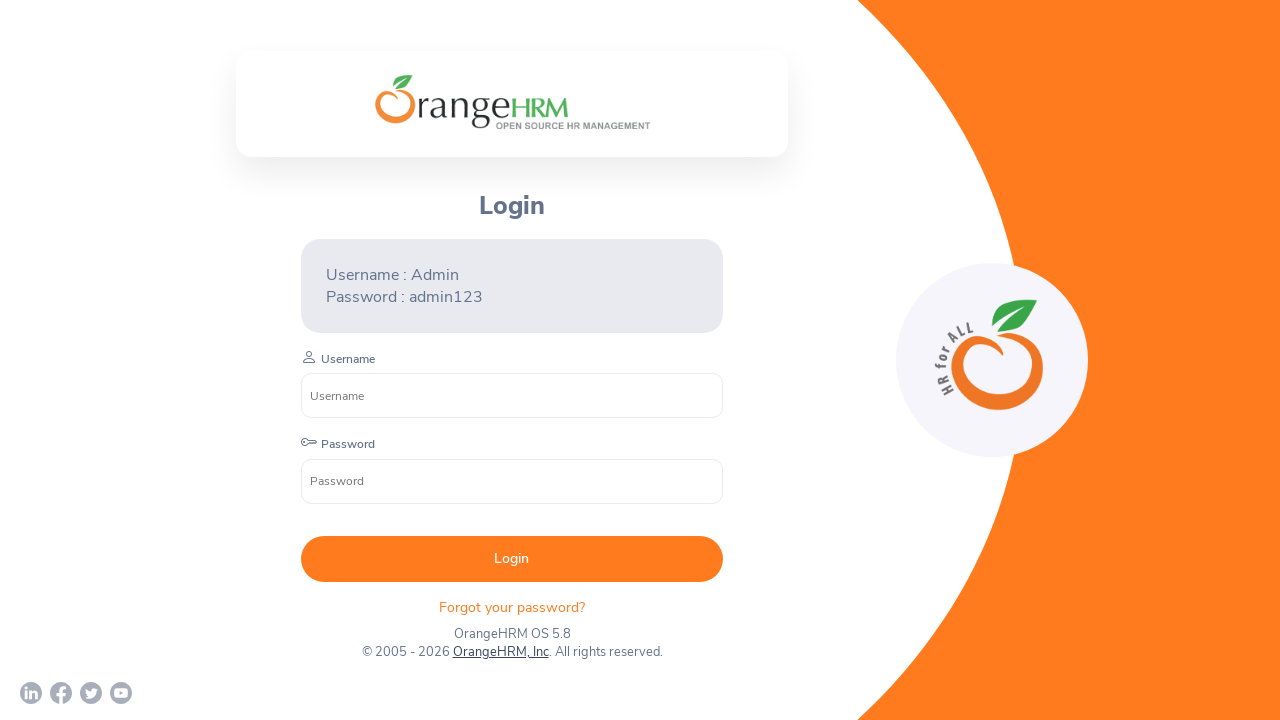

Closed a child tab while keeping parent tab open
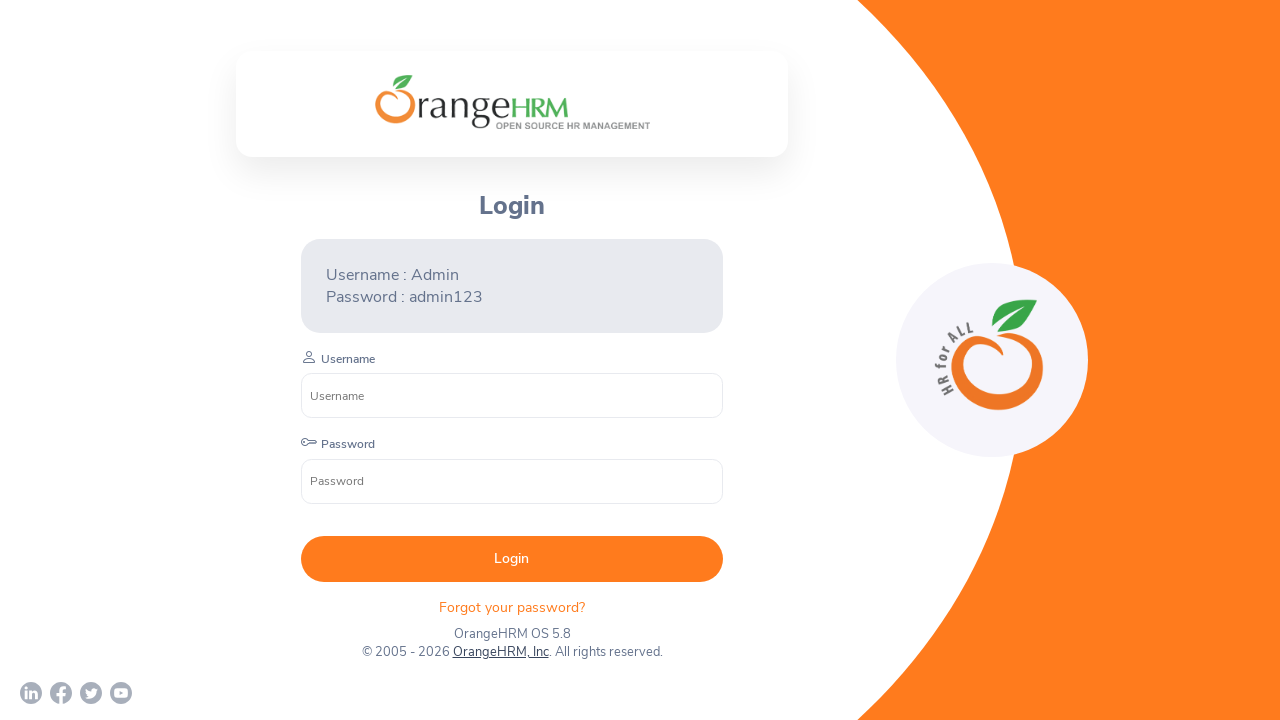

Closed a child tab while keeping parent tab open
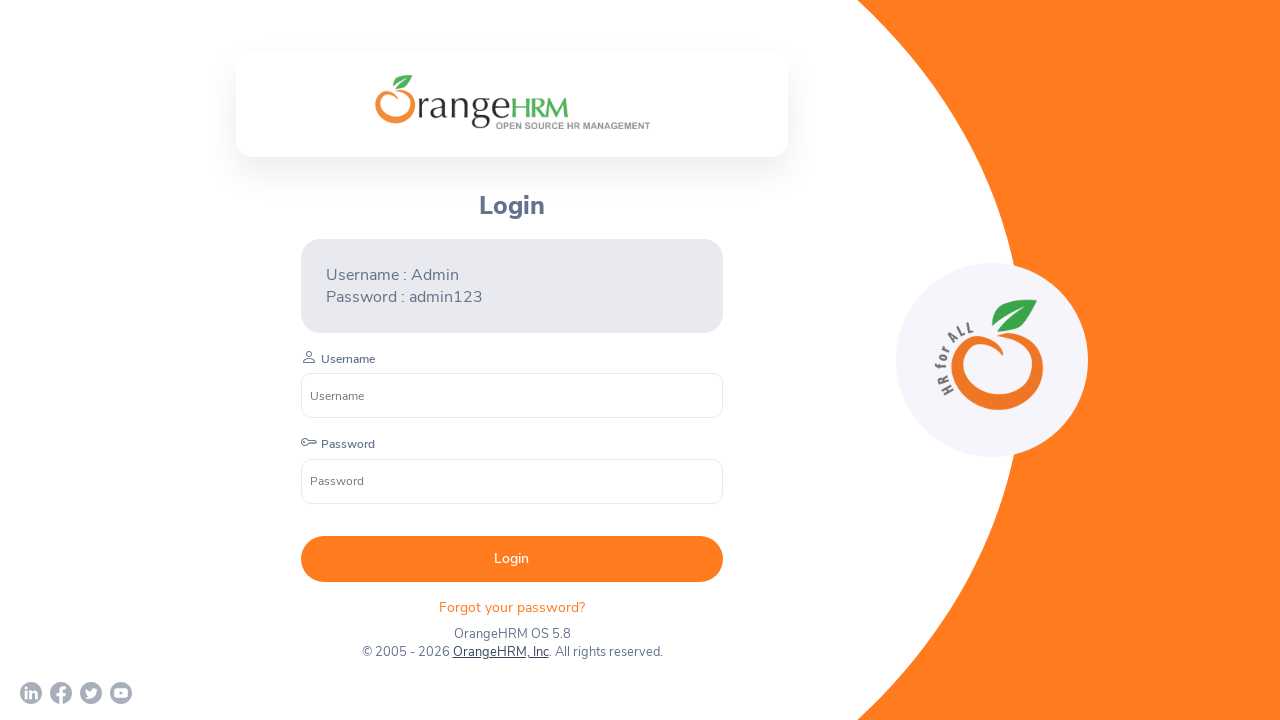

Closed a child tab while keeping parent tab open
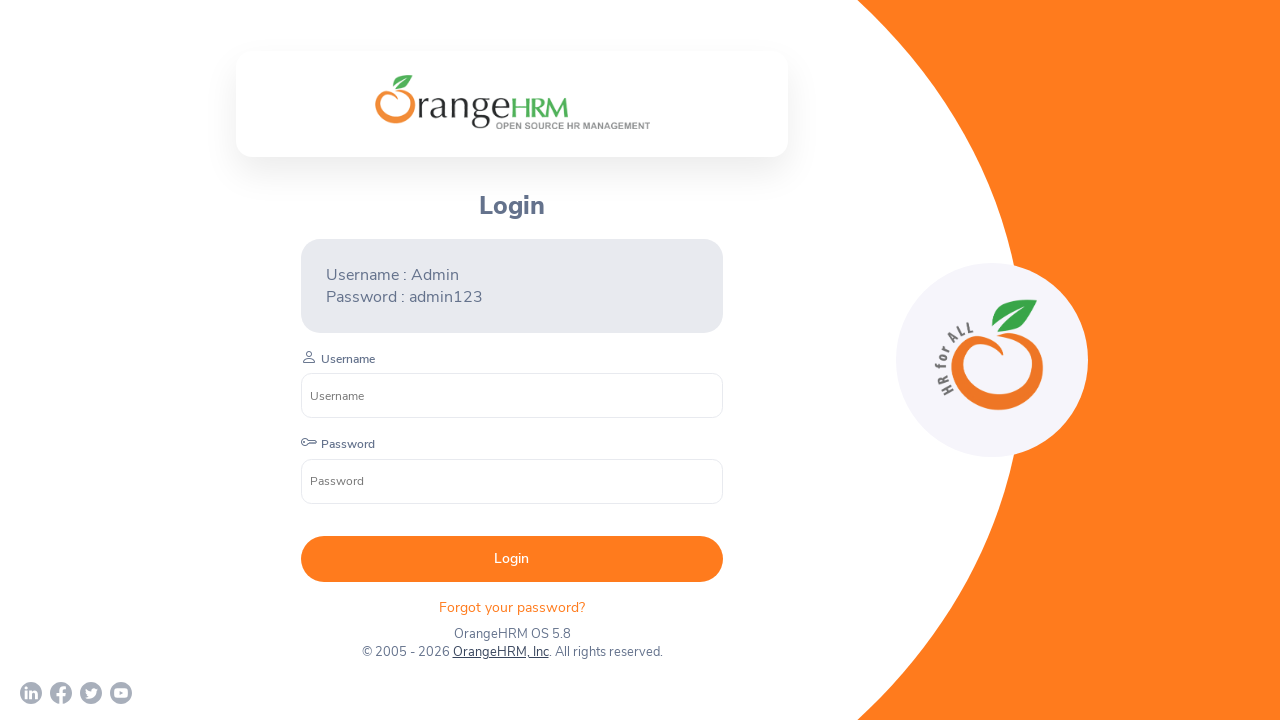

Brought focus back to parent tab
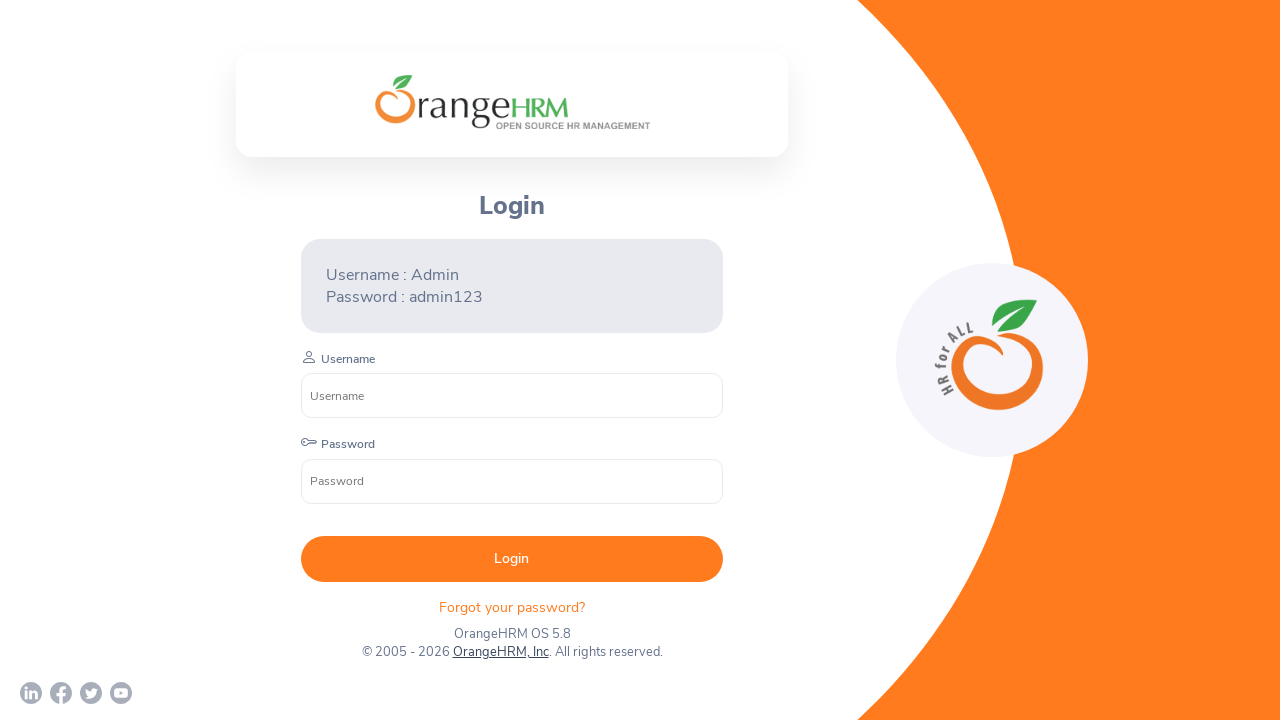

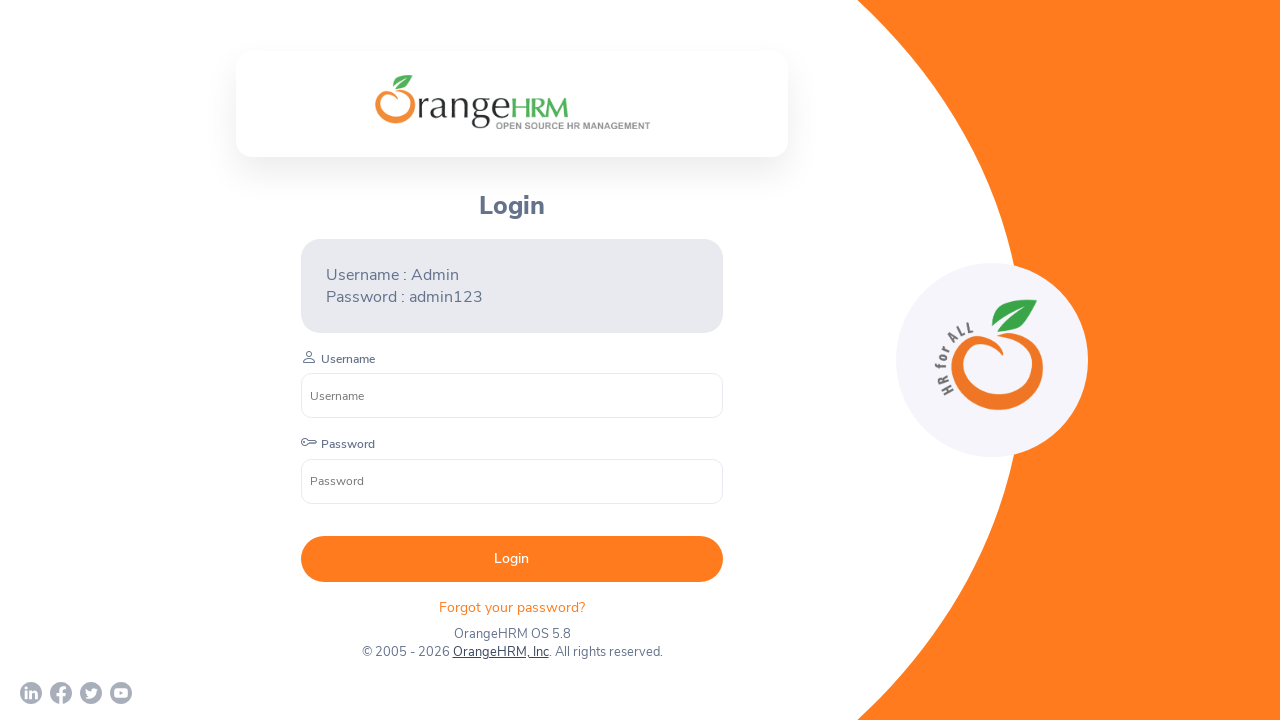